Tests the model search functionality by navigating to the Models page, searching for "bert", and verifying the search filter input contains the search term

Starting URL: https://huggingface.co/

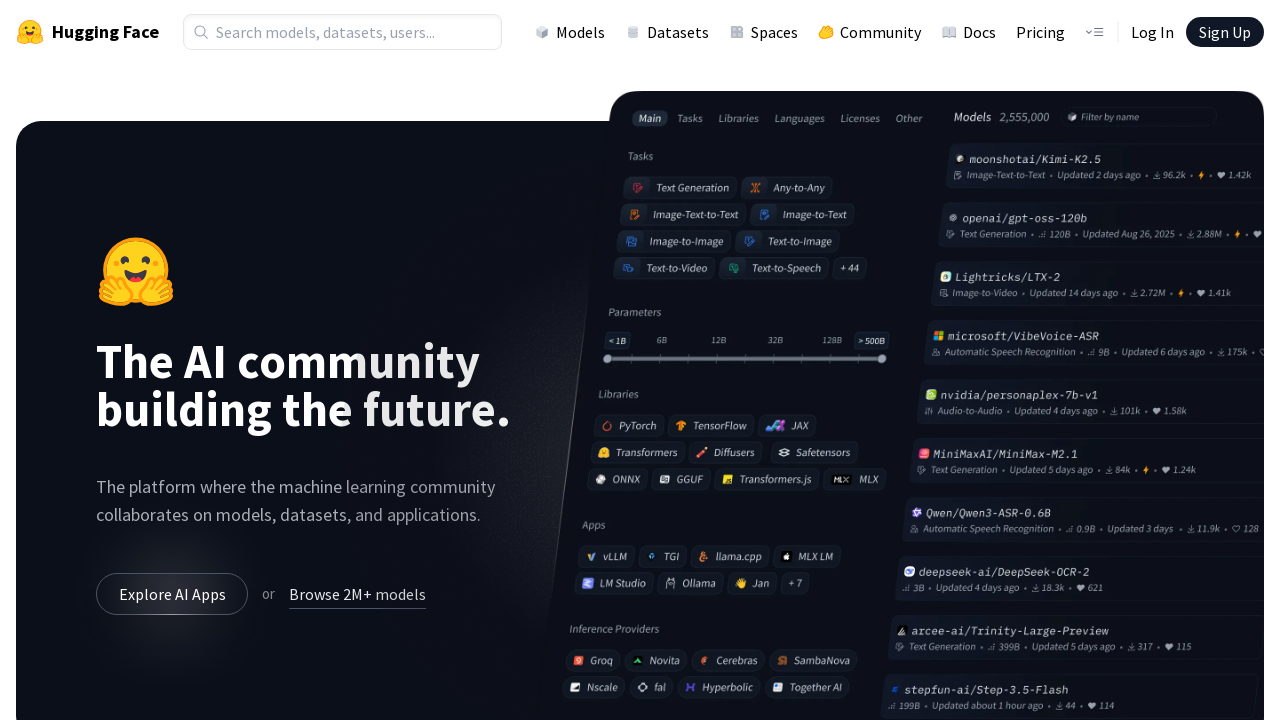

Clicked on Models tab in navigation at (570, 32) on a[href='/models']
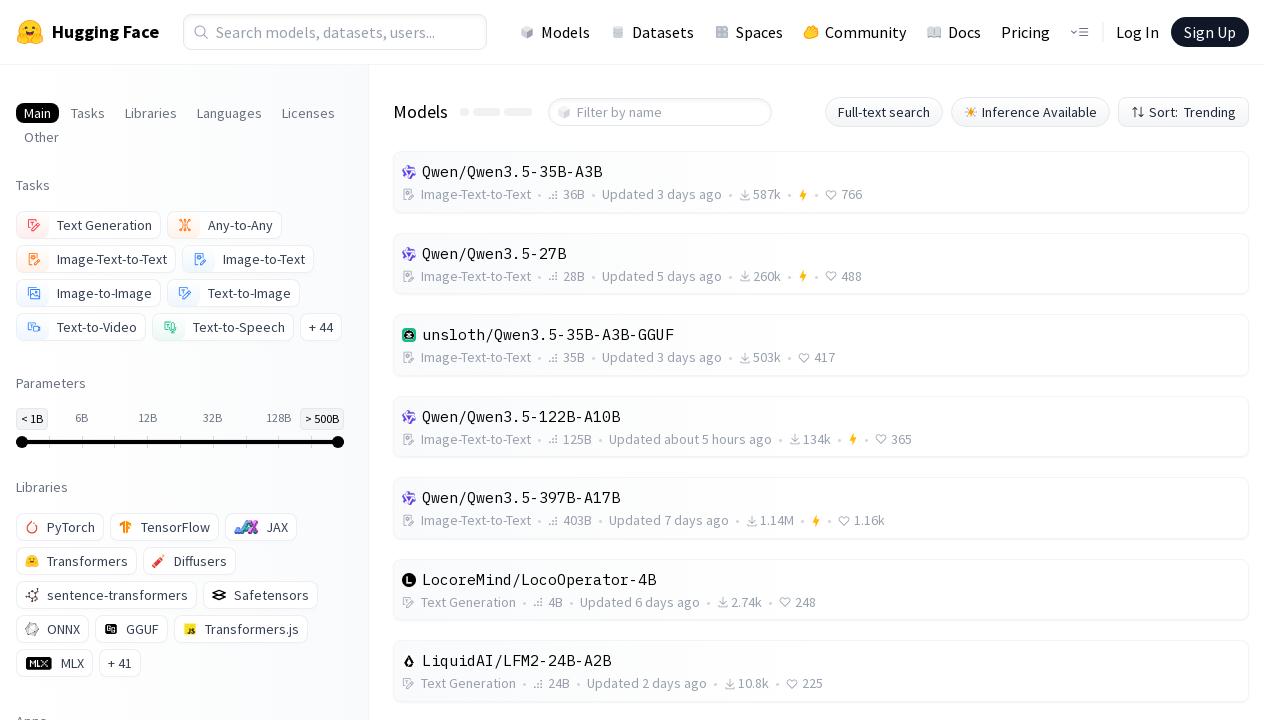

Models page loaded with heading element
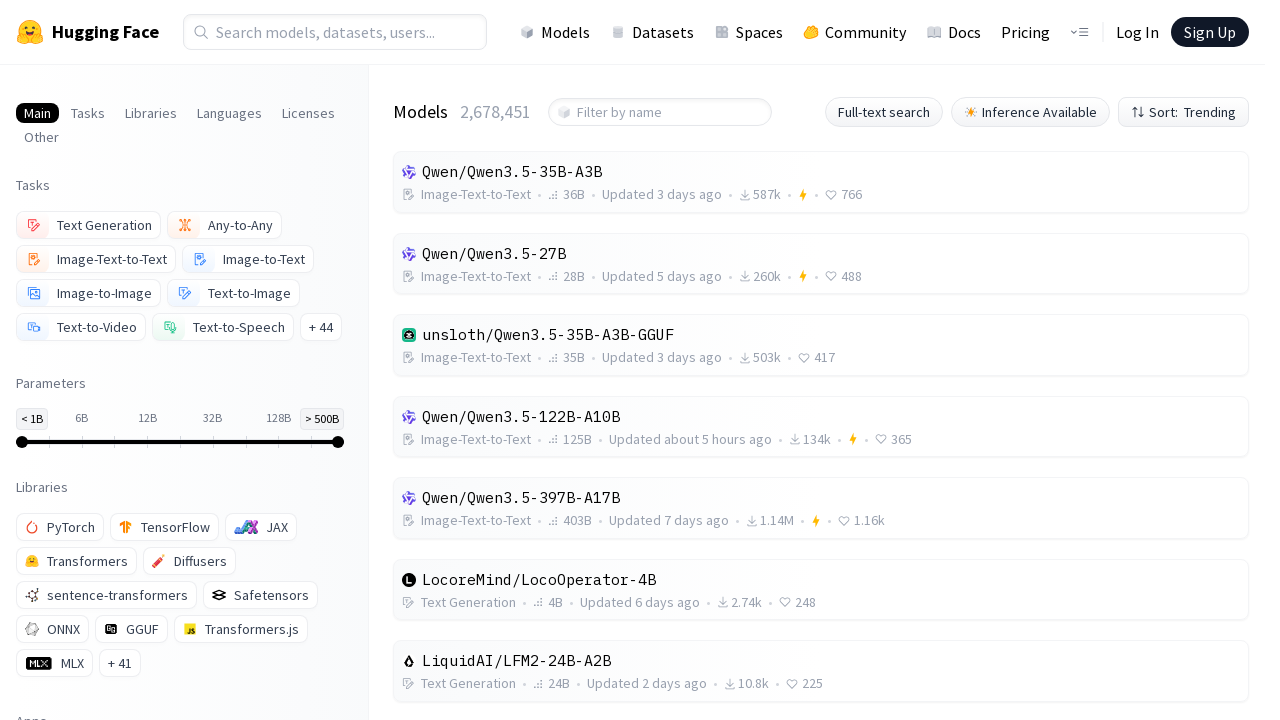

Filled search filter input with 'bert' on input[placeholder*='Filter by name']
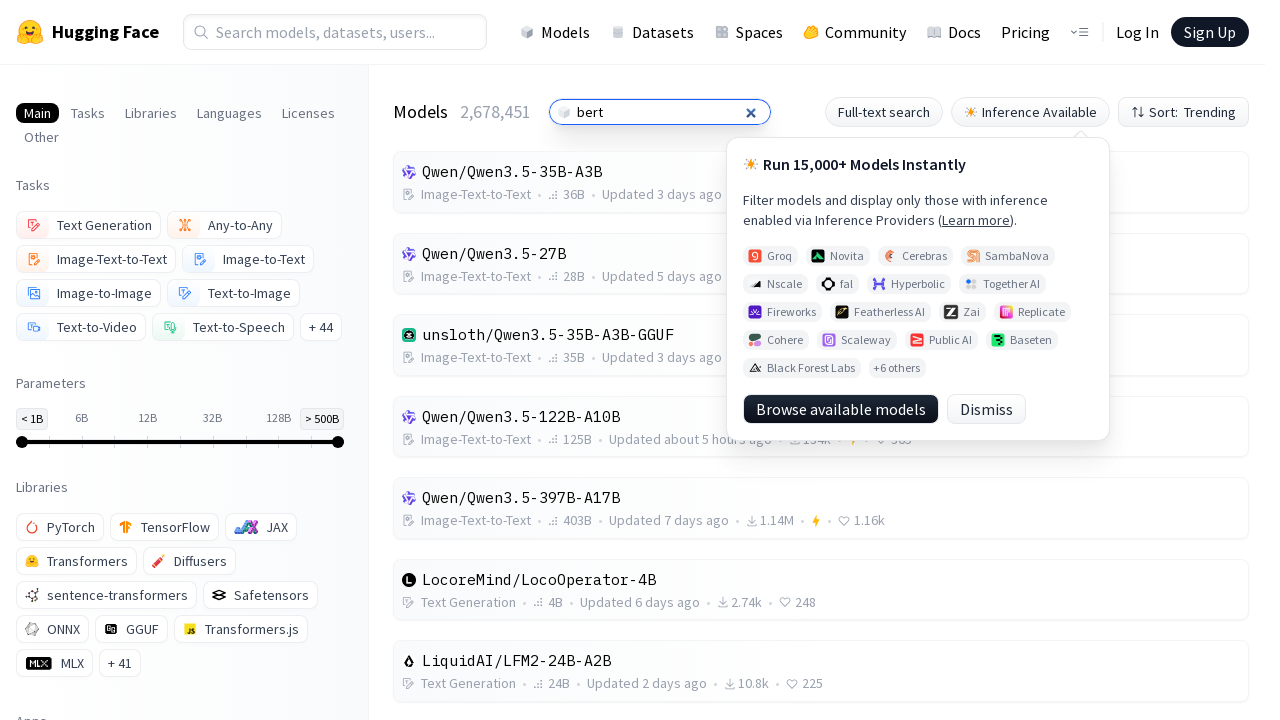

Located search filter input element
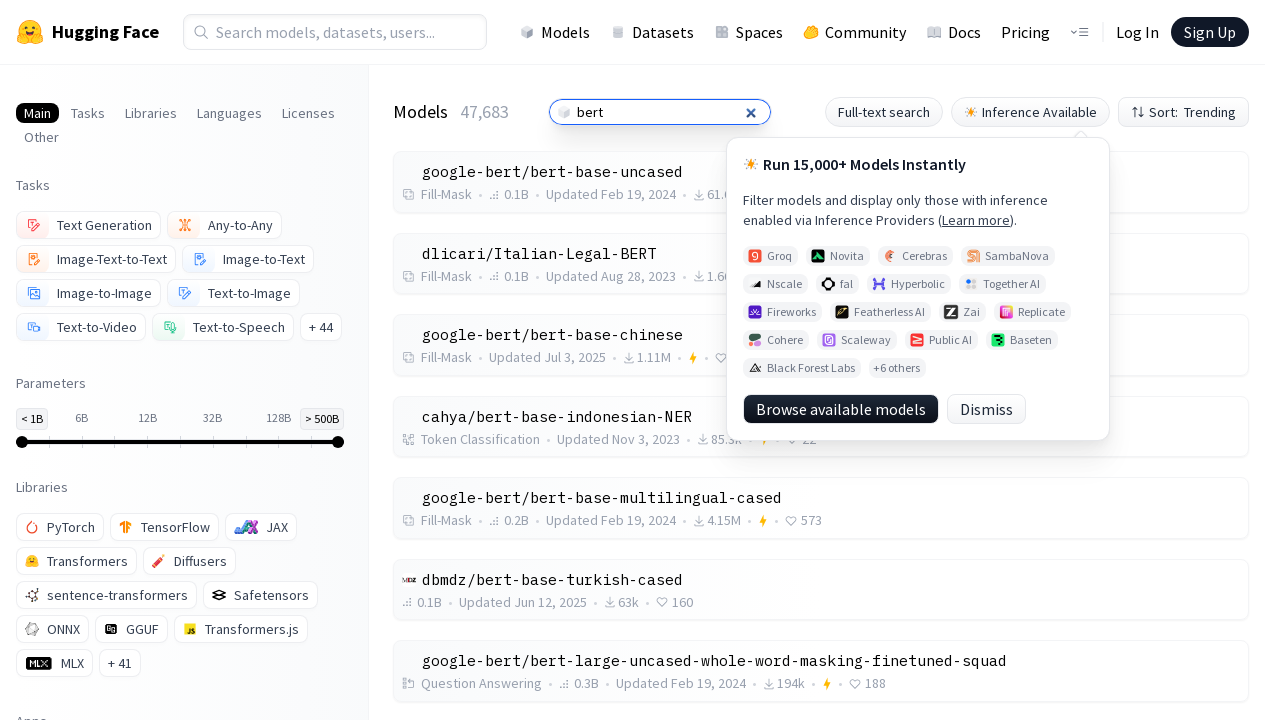

Verified search filter input contains 'bert'
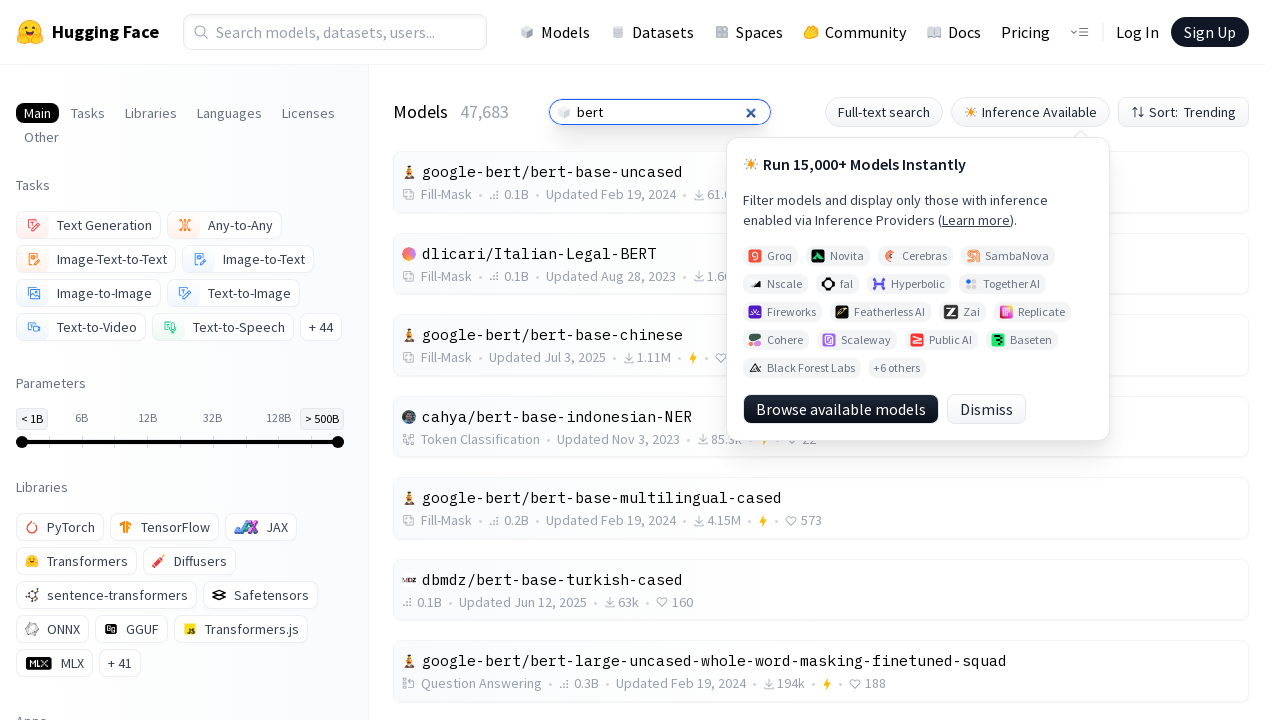

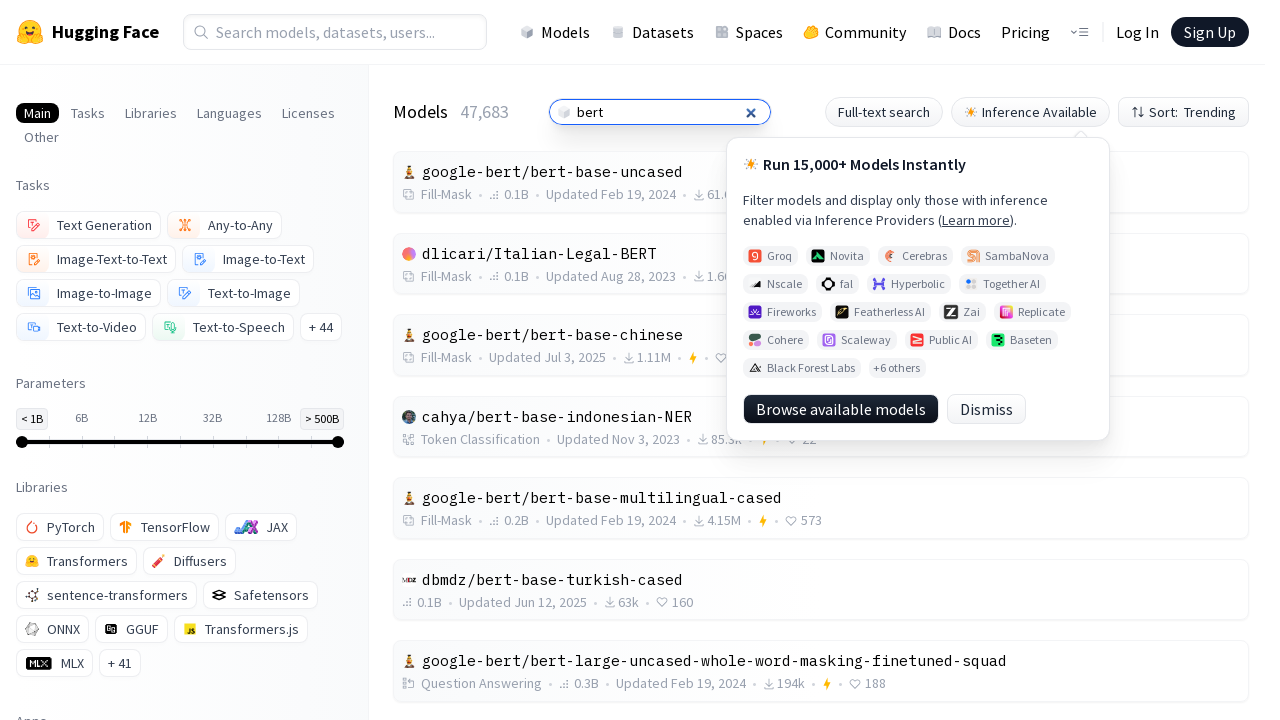